Tests locating elements by role - clicks a link and verifies a heading is present

Starting URL: https://www.qa-practice.com

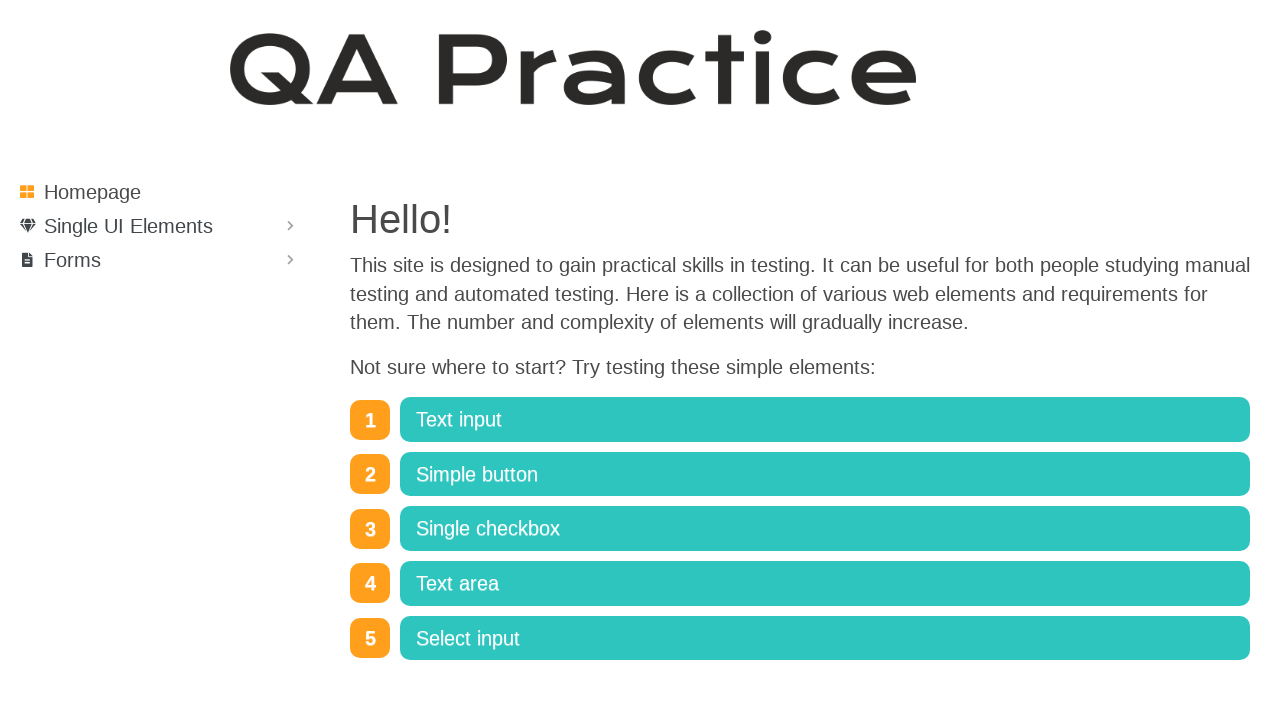

Located 'What's new' link by role
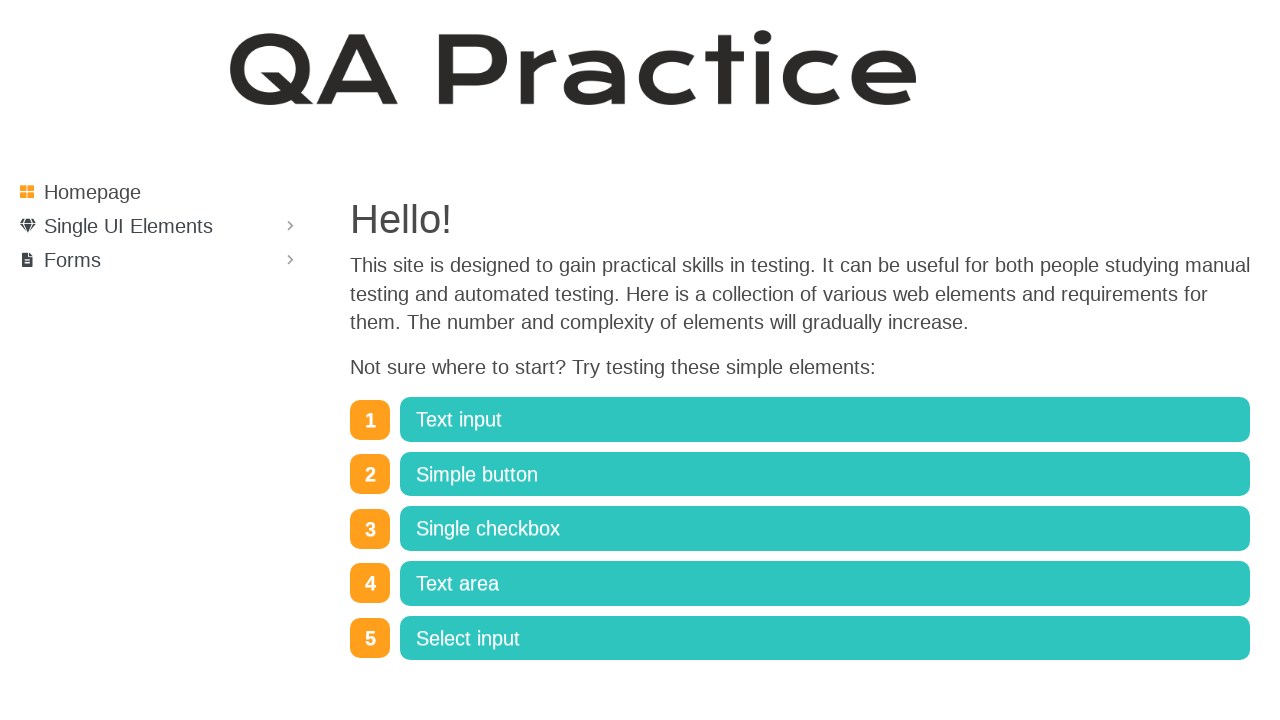

Clicked 'What's new' link at (180, 625) on internal:role=link[name="What's new"i]
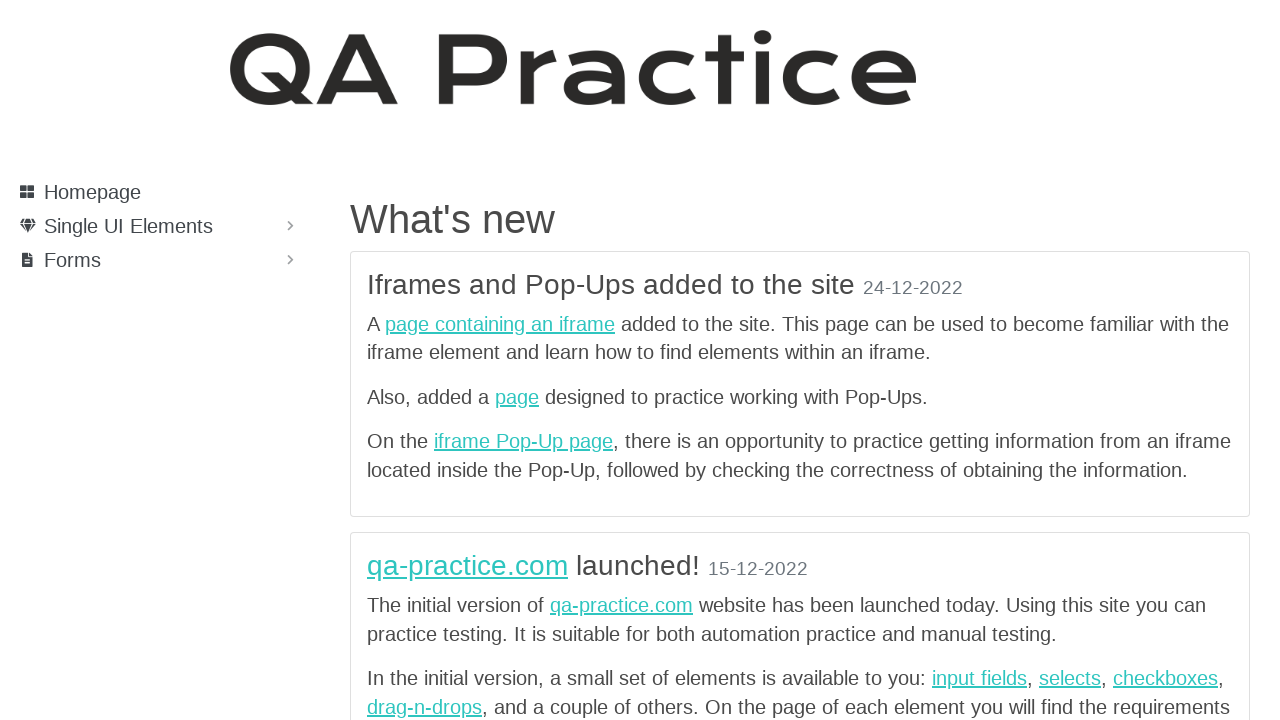

Located 'What's new' heading by role
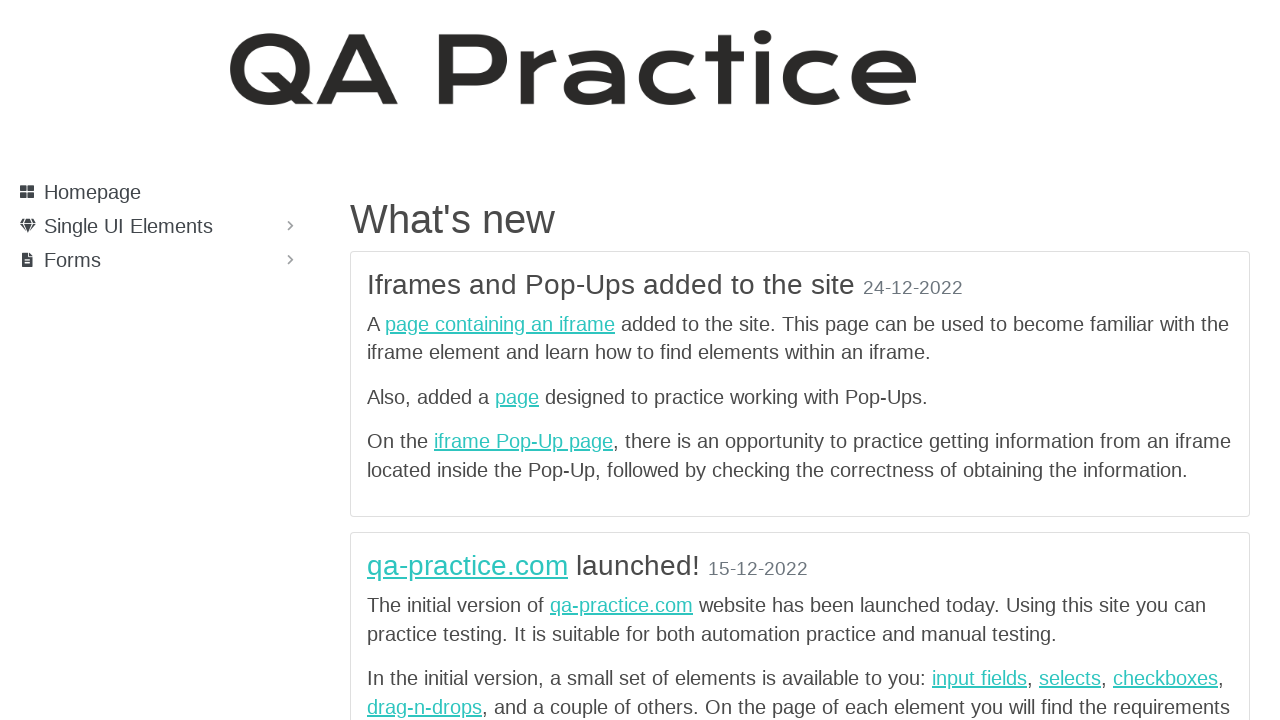

Retrieved text content from 'What's new' heading
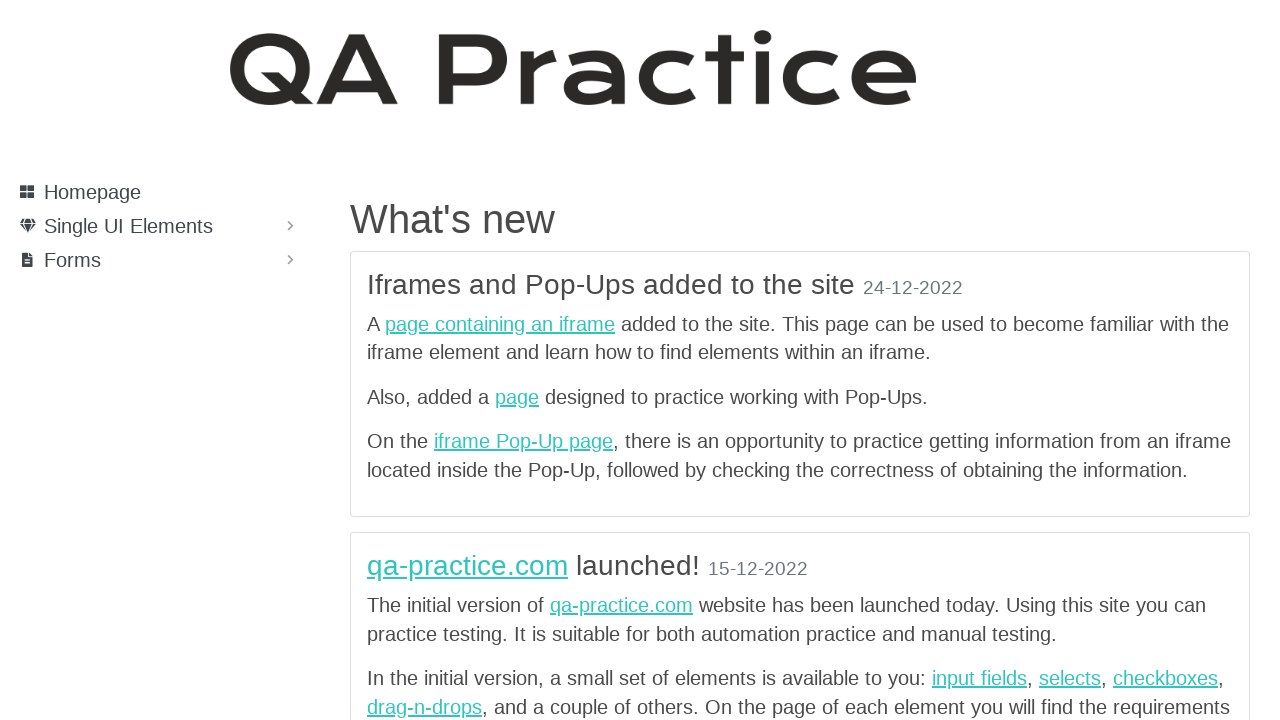

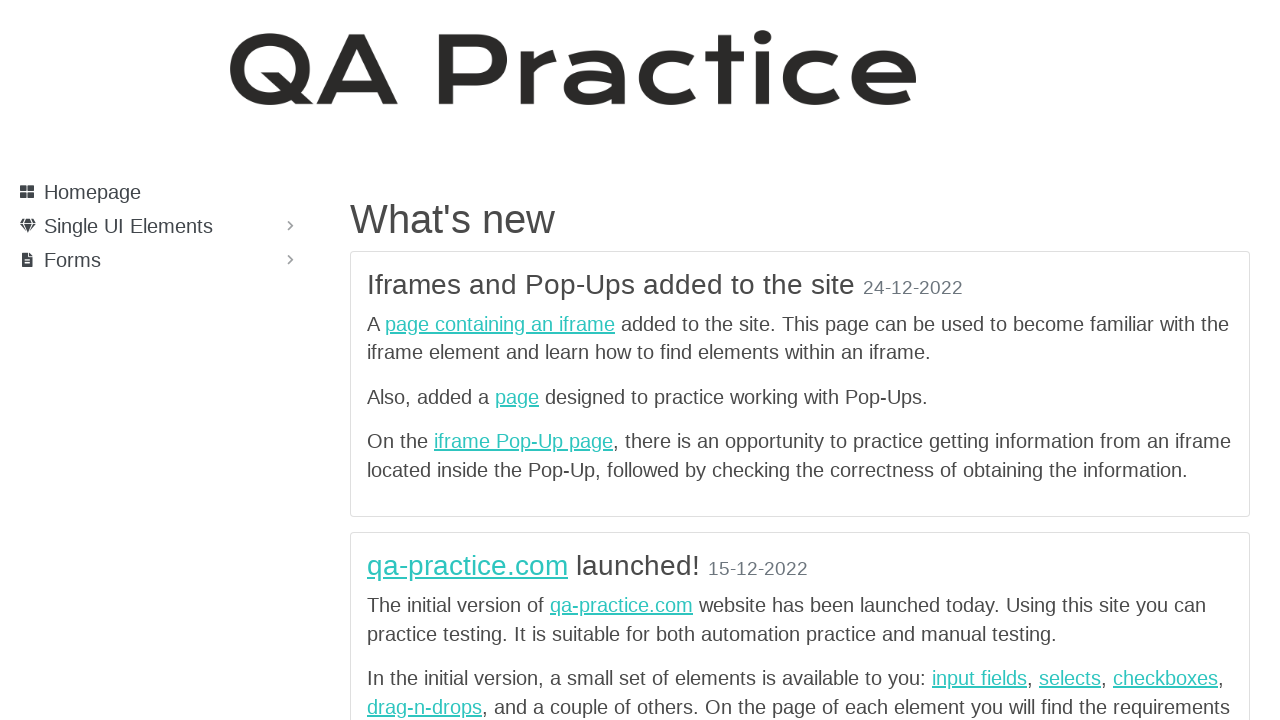